Tests JavaScript Confirm functionality by clicking the JS Confirm button, accepting the confirm dialog, and verifying the result shows "Ok" was clicked

Starting URL: https://the-internet.herokuapp.com/javascript_alerts

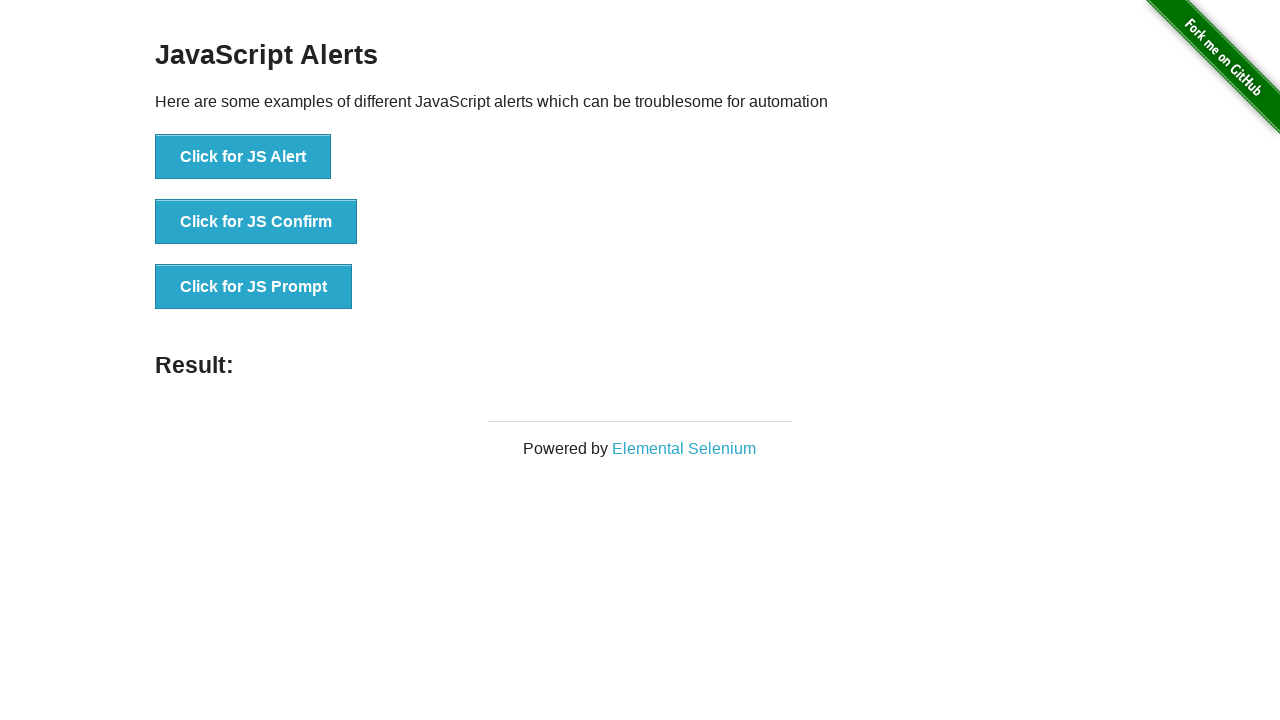

Set up dialog handler to accept confirm dialogs
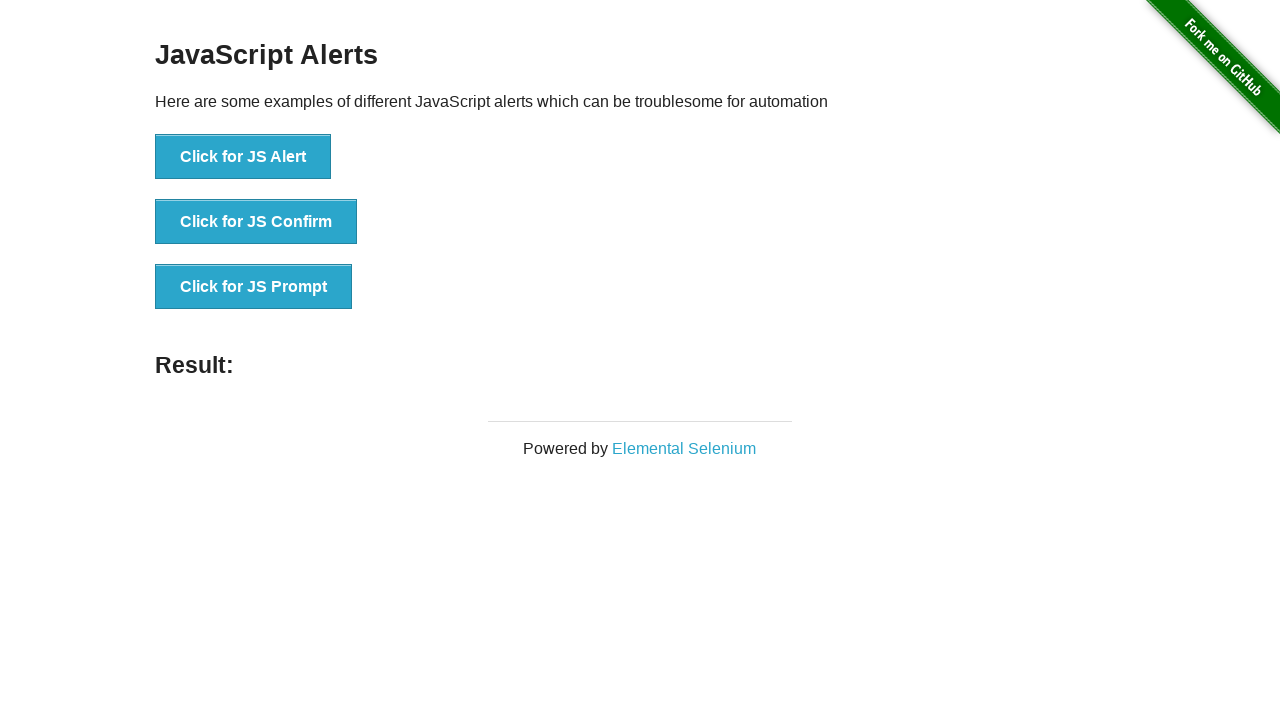

Clicked JS Confirm button at (256, 222) on button:has-text('Click for JS Confirm')
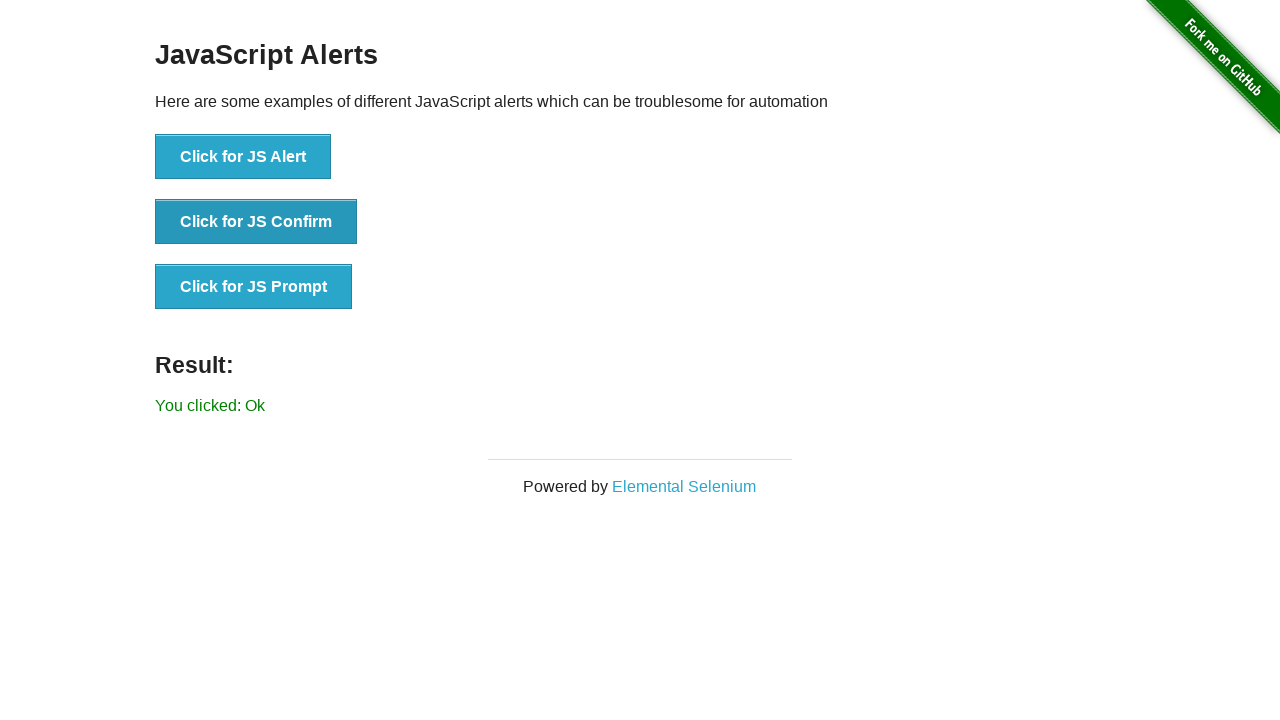

Result element appeared on page
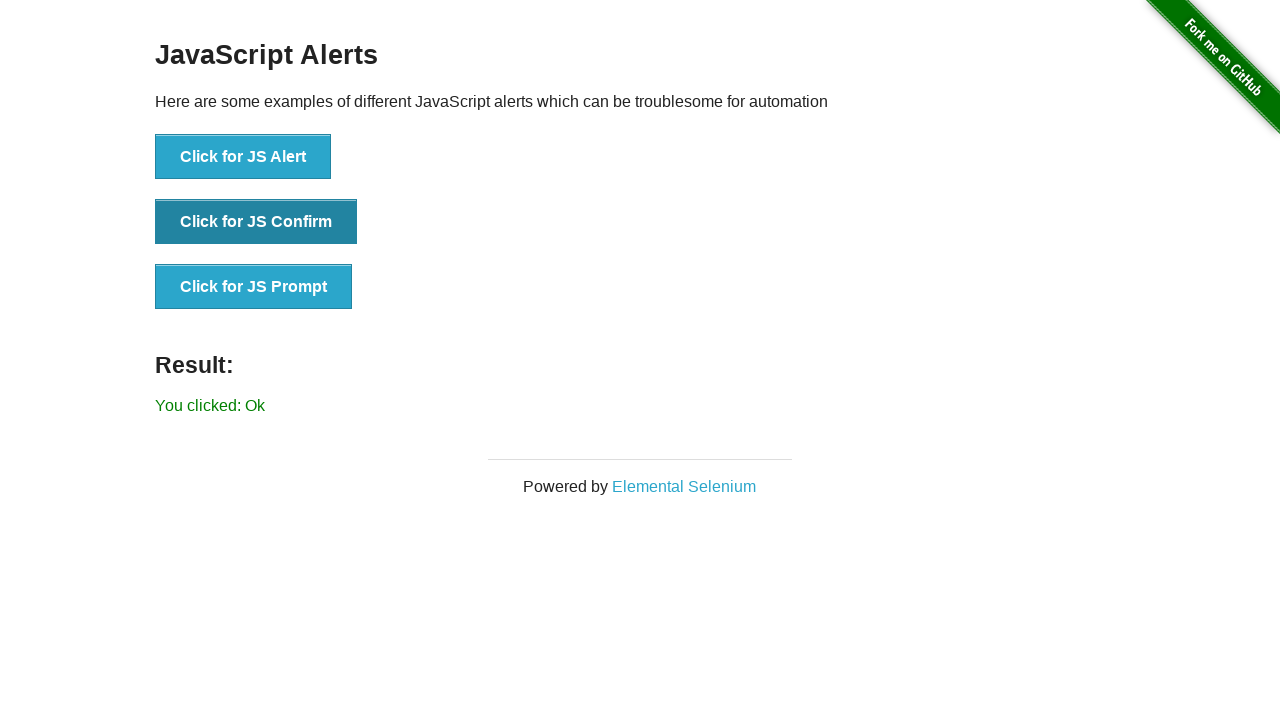

Retrieved result text content
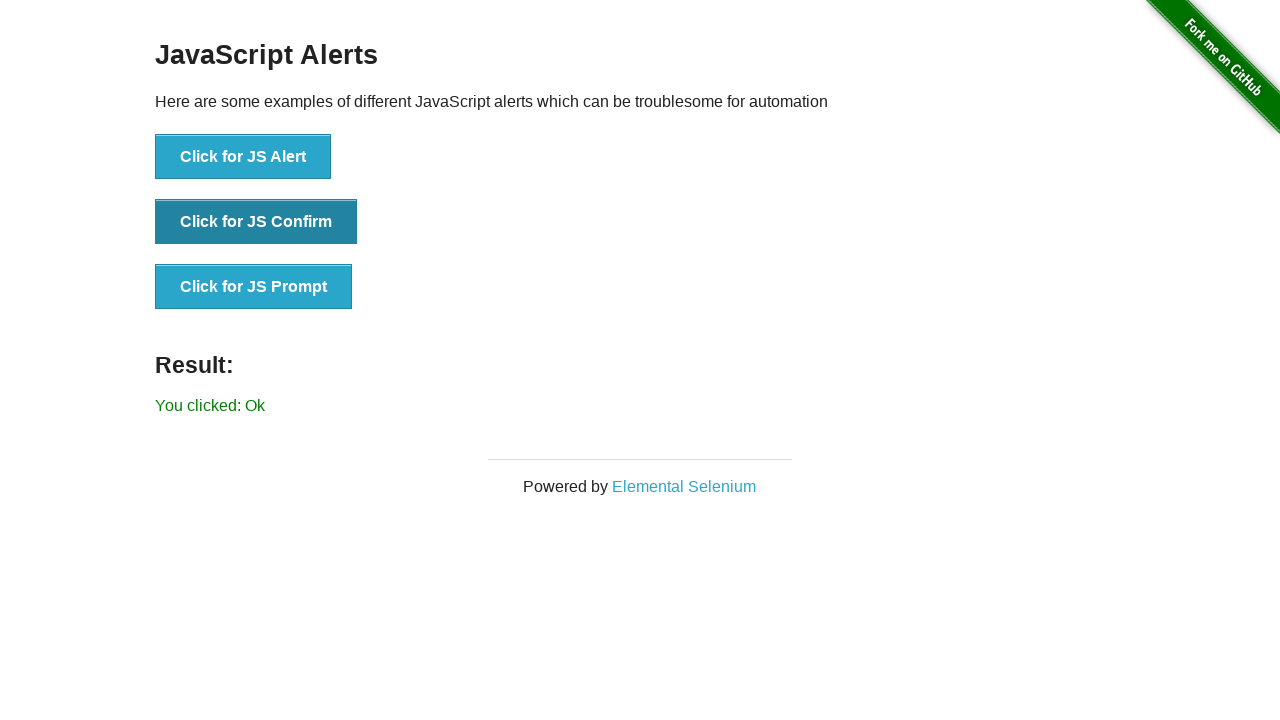

Verified result text equals 'You clicked: Ok'
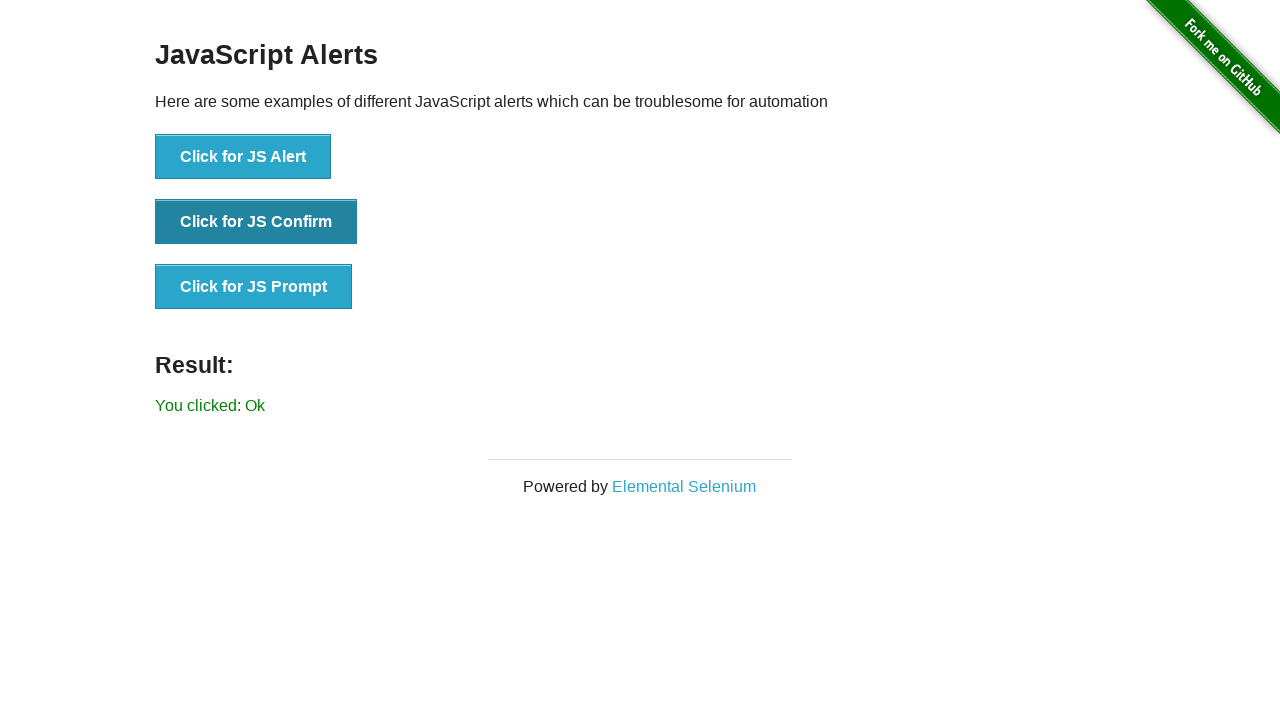

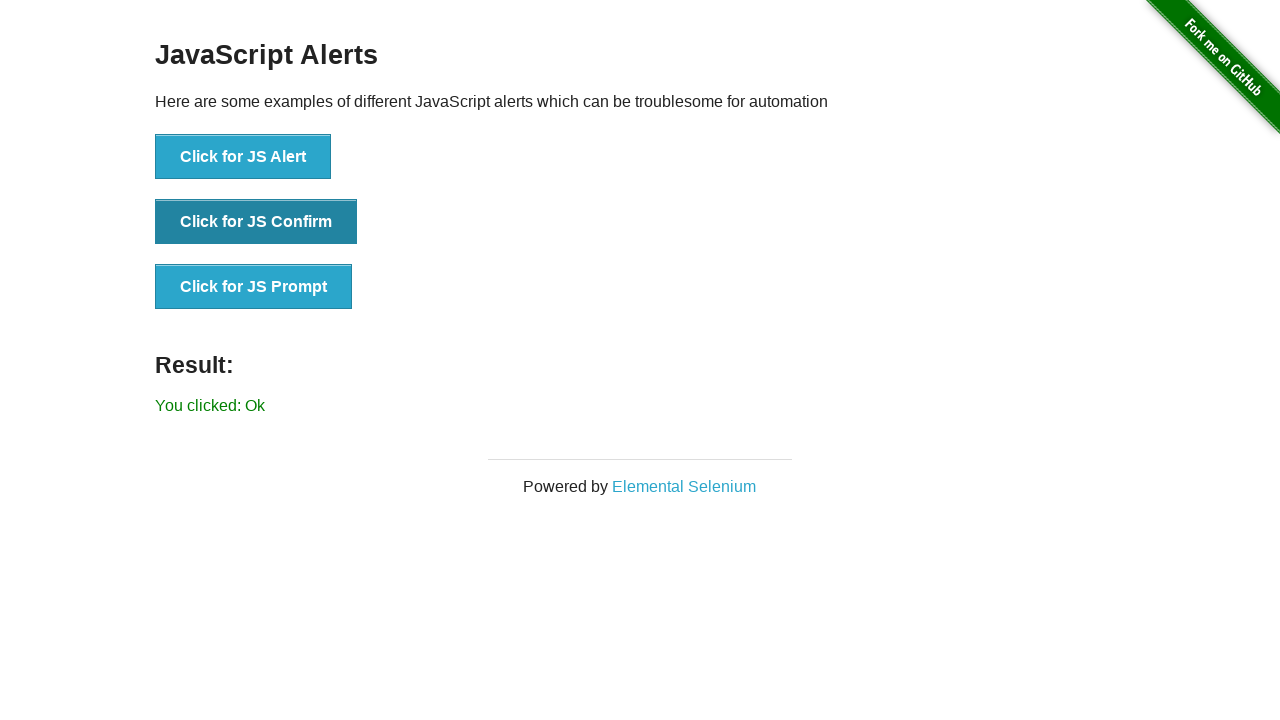